Tests adding 9 elements to the page using the Add Element button, then deletes all of them by clicking each Delete button

Starting URL: http://the-internet.herokuapp.com/

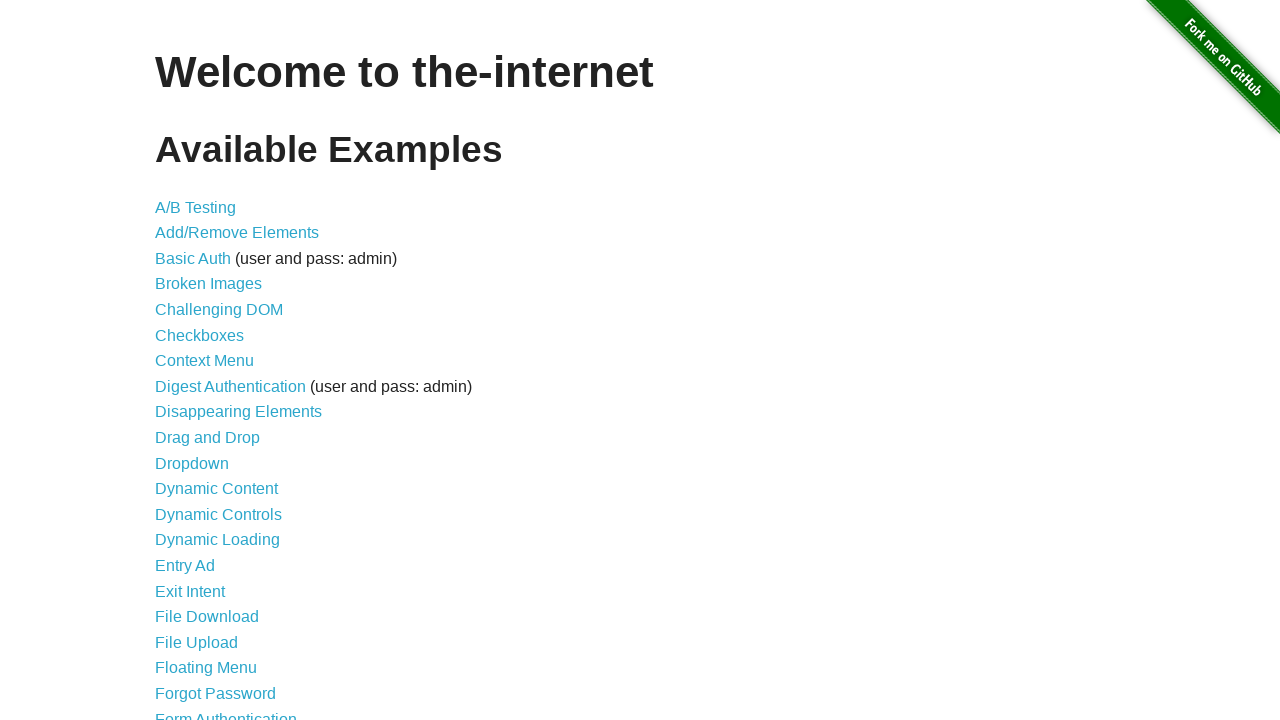

Clicked on Add/Remove Elements link at (237, 233) on xpath=//a[contains(text(),'Add')]
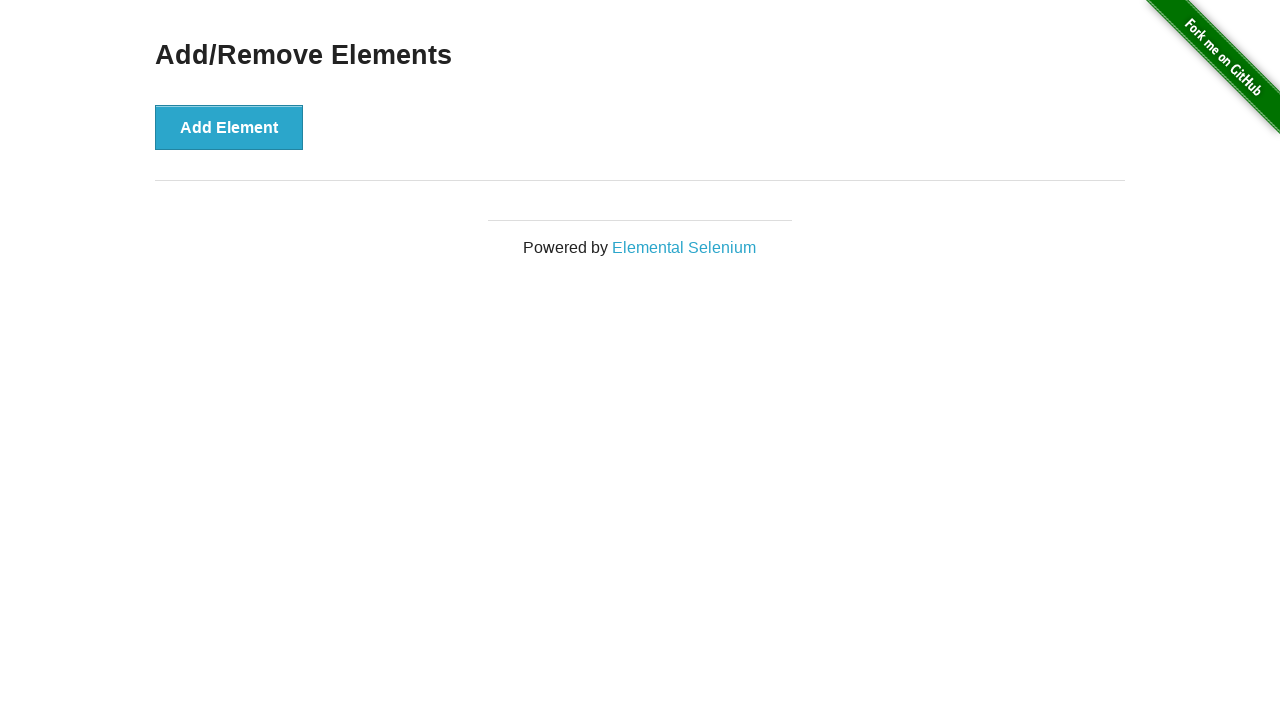

Add Element button loaded
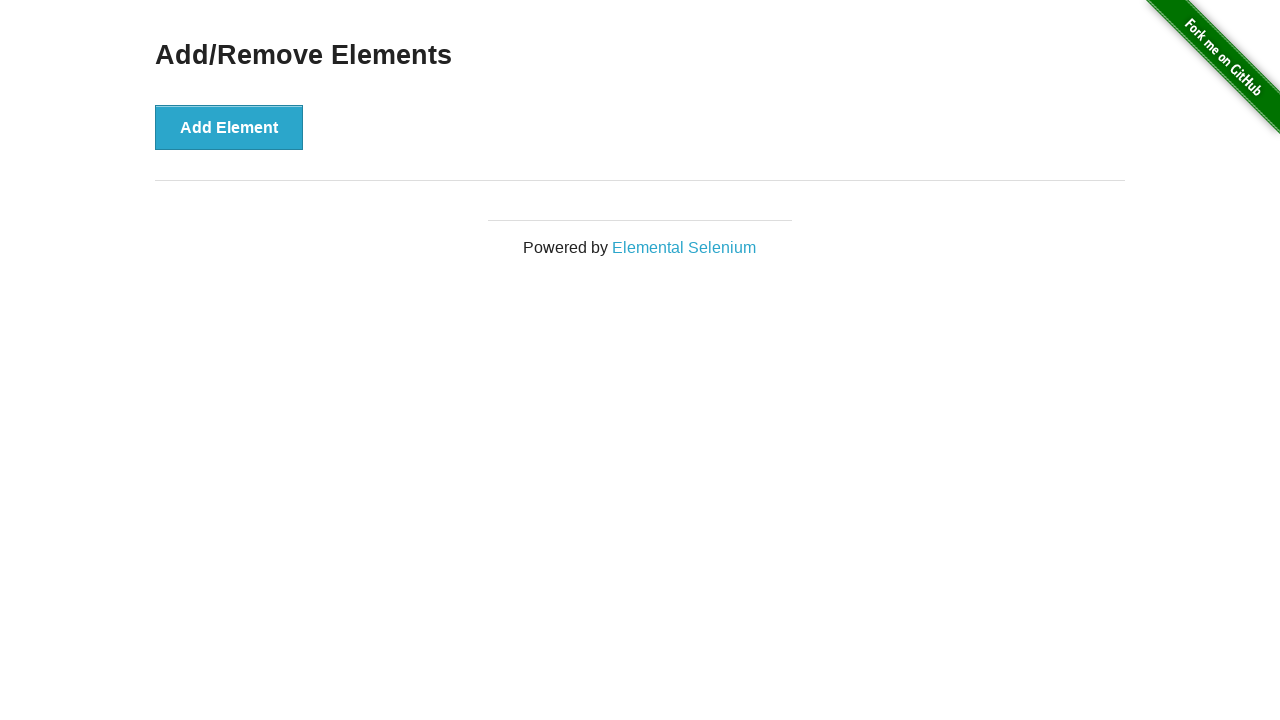

Clicked Add Element button (element 1 of 9) at (229, 127) on xpath=//button[contains(text(),'Add Element')]
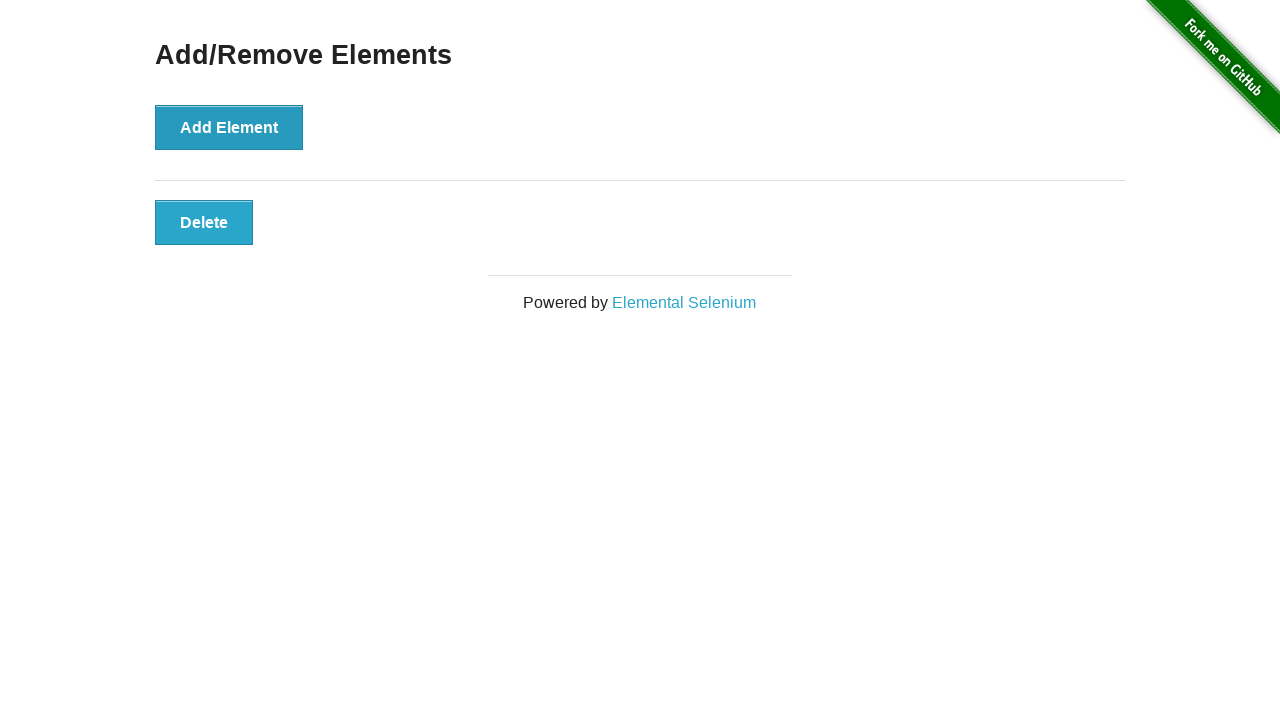

Clicked Add Element button (element 2 of 9) at (229, 127) on xpath=//button[contains(text(),'Add Element')]
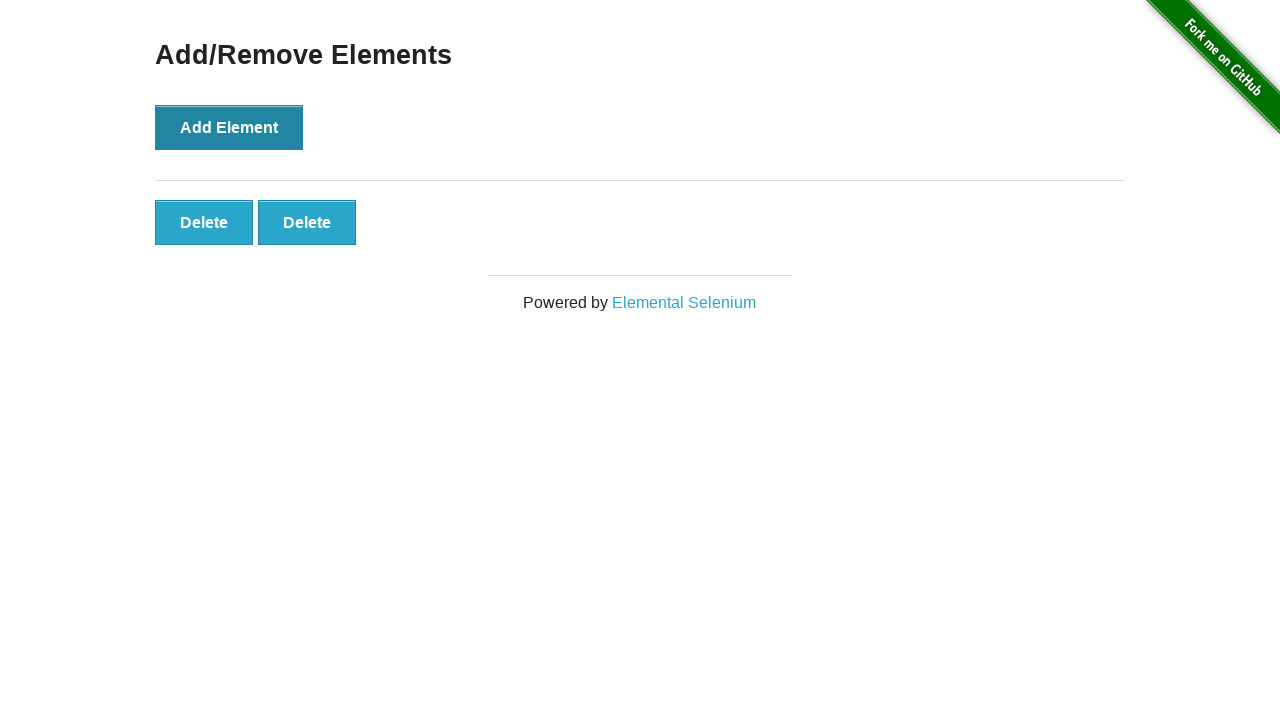

Clicked Add Element button (element 3 of 9) at (229, 127) on xpath=//button[contains(text(),'Add Element')]
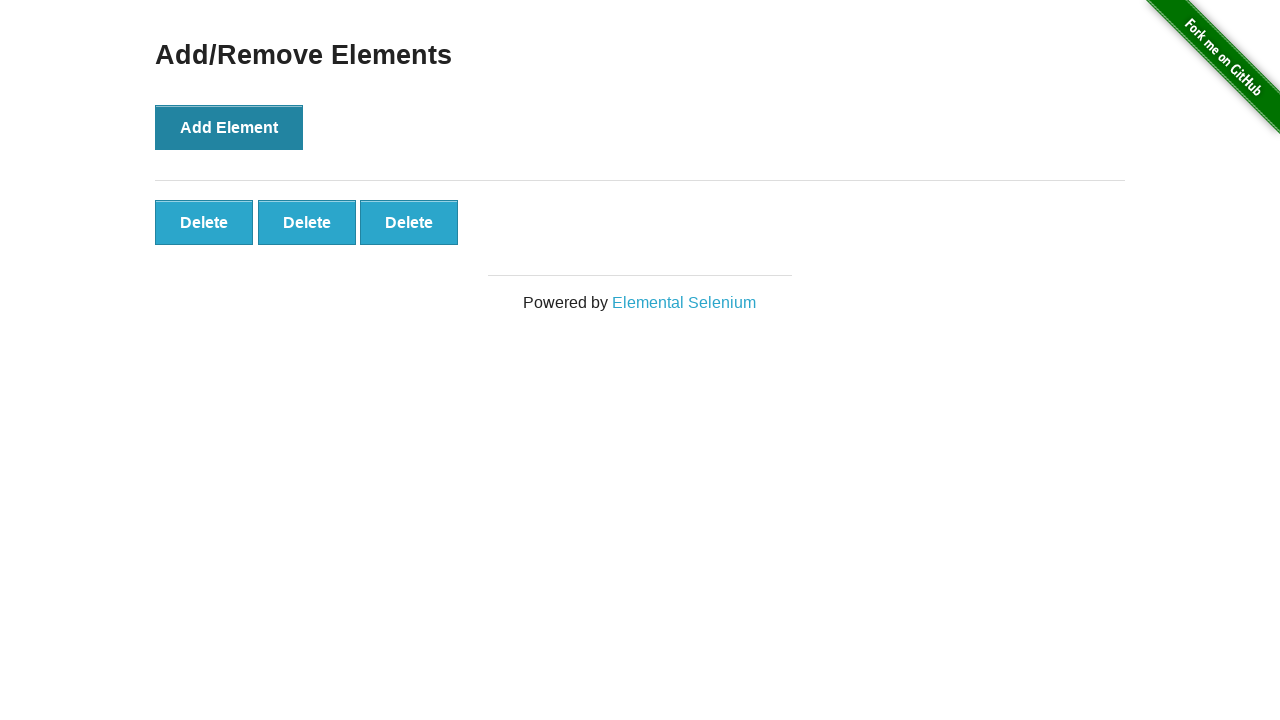

Clicked Add Element button (element 4 of 9) at (229, 127) on xpath=//button[contains(text(),'Add Element')]
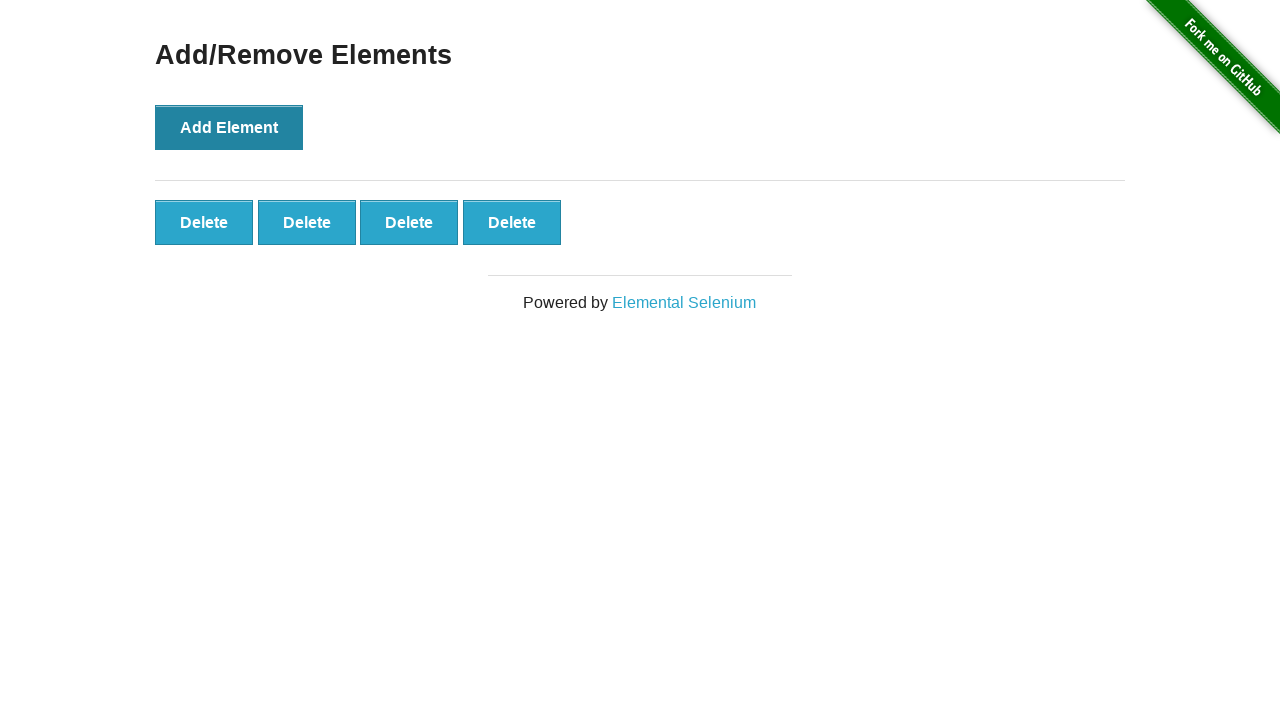

Clicked Add Element button (element 5 of 9) at (229, 127) on xpath=//button[contains(text(),'Add Element')]
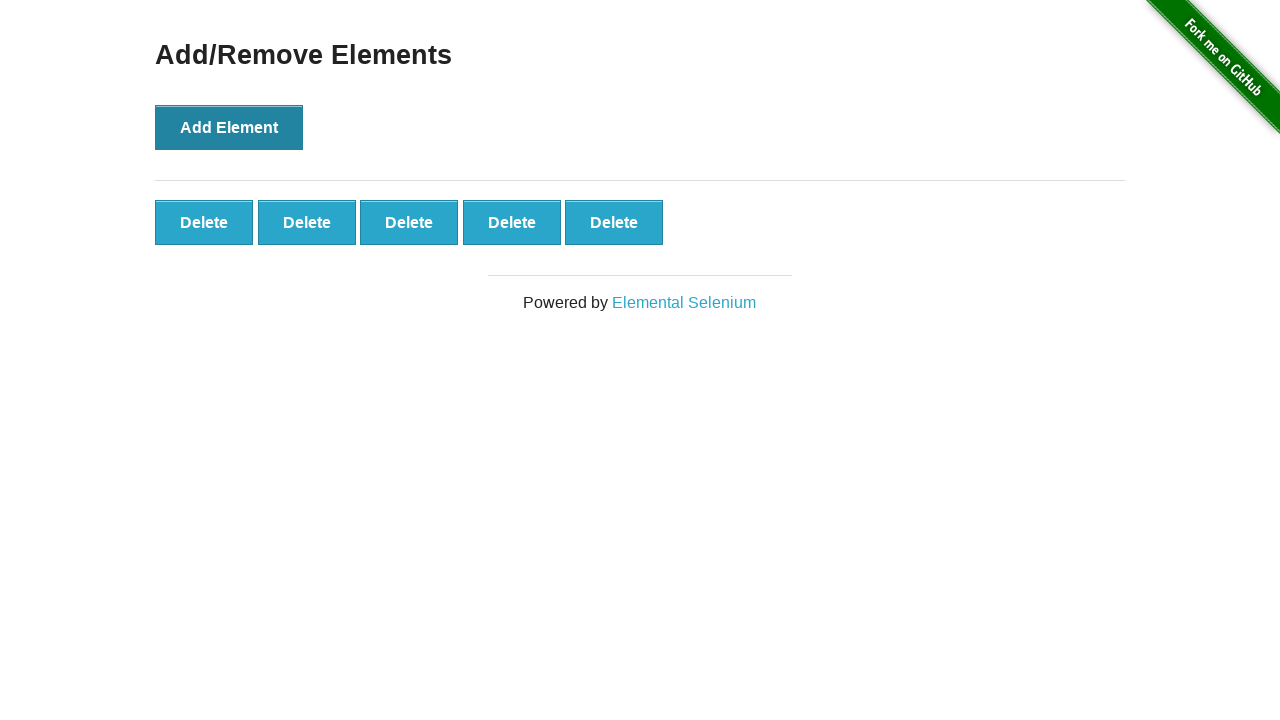

Clicked Add Element button (element 6 of 9) at (229, 127) on xpath=//button[contains(text(),'Add Element')]
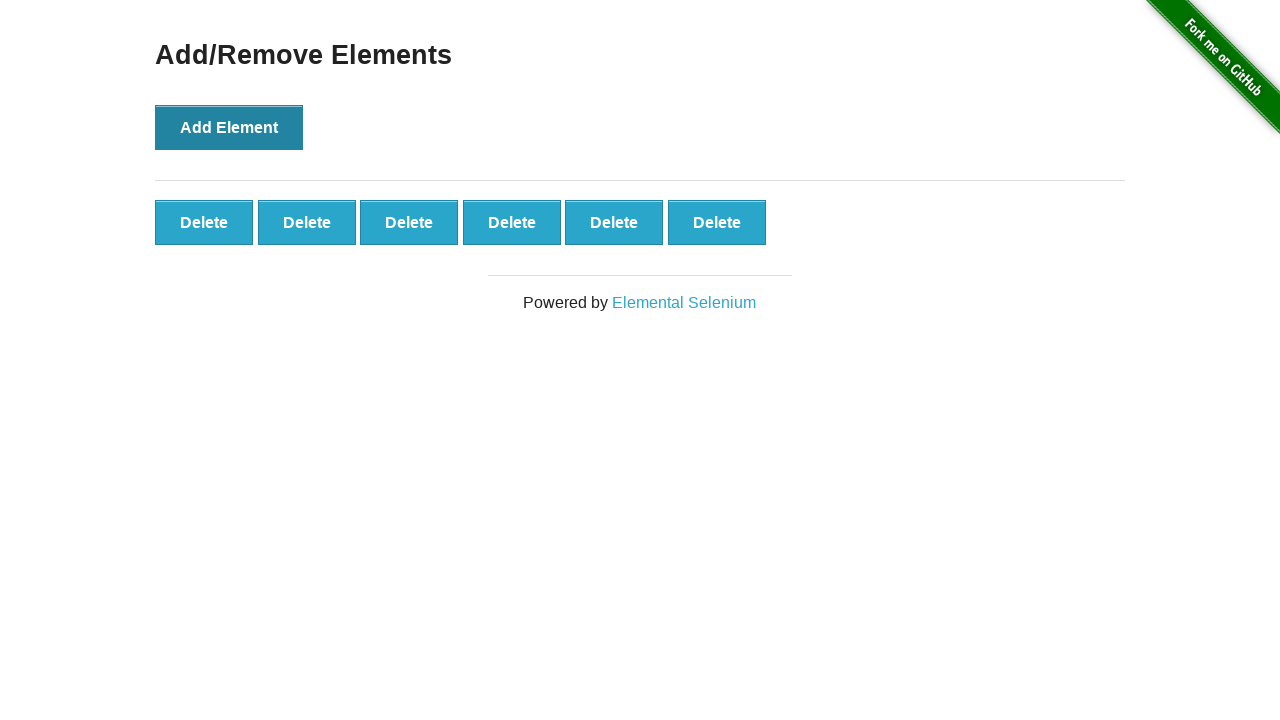

Clicked Add Element button (element 7 of 9) at (229, 127) on xpath=//button[contains(text(),'Add Element')]
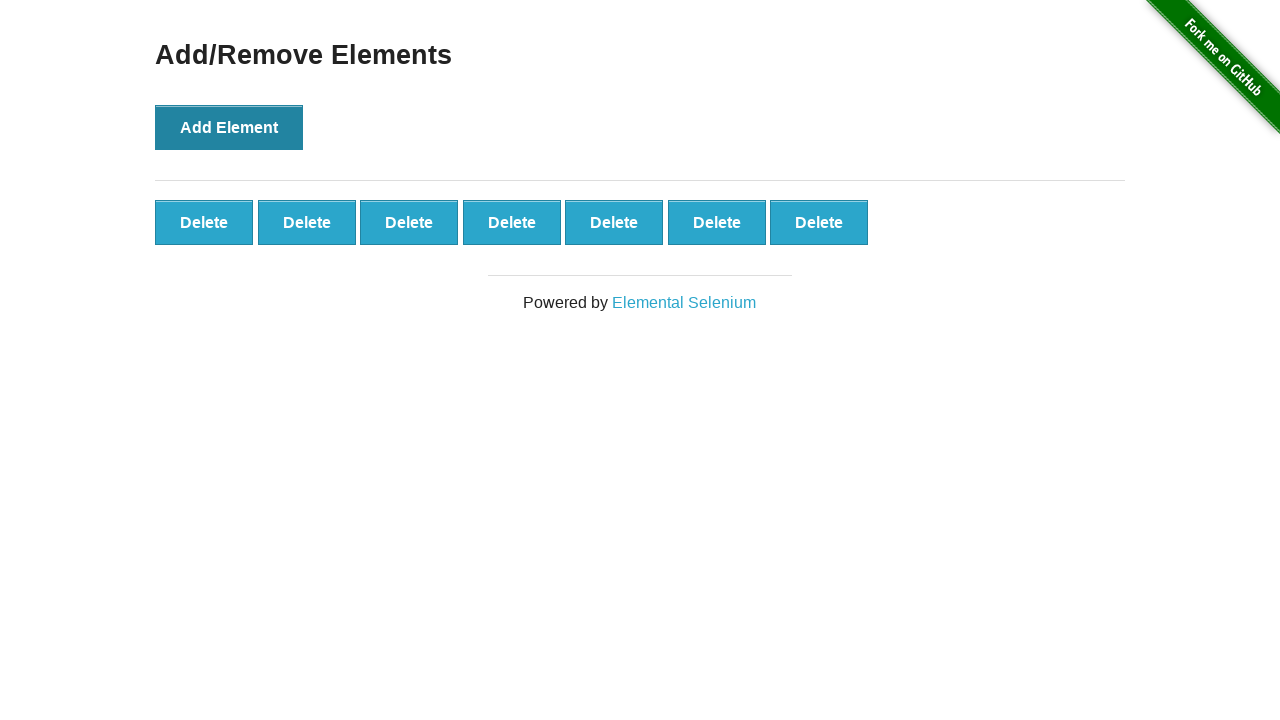

Clicked Add Element button (element 8 of 9) at (229, 127) on xpath=//button[contains(text(),'Add Element')]
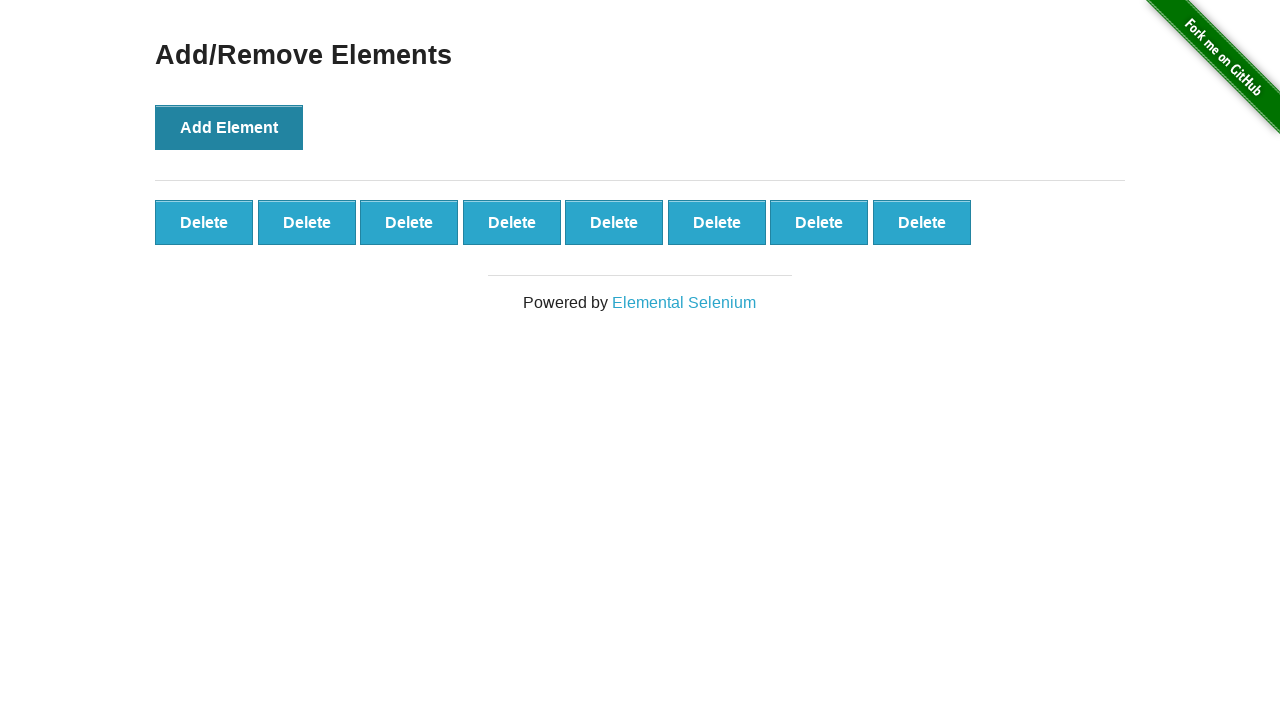

Clicked Add Element button (element 9 of 9) at (229, 127) on xpath=//button[contains(text(),'Add Element')]
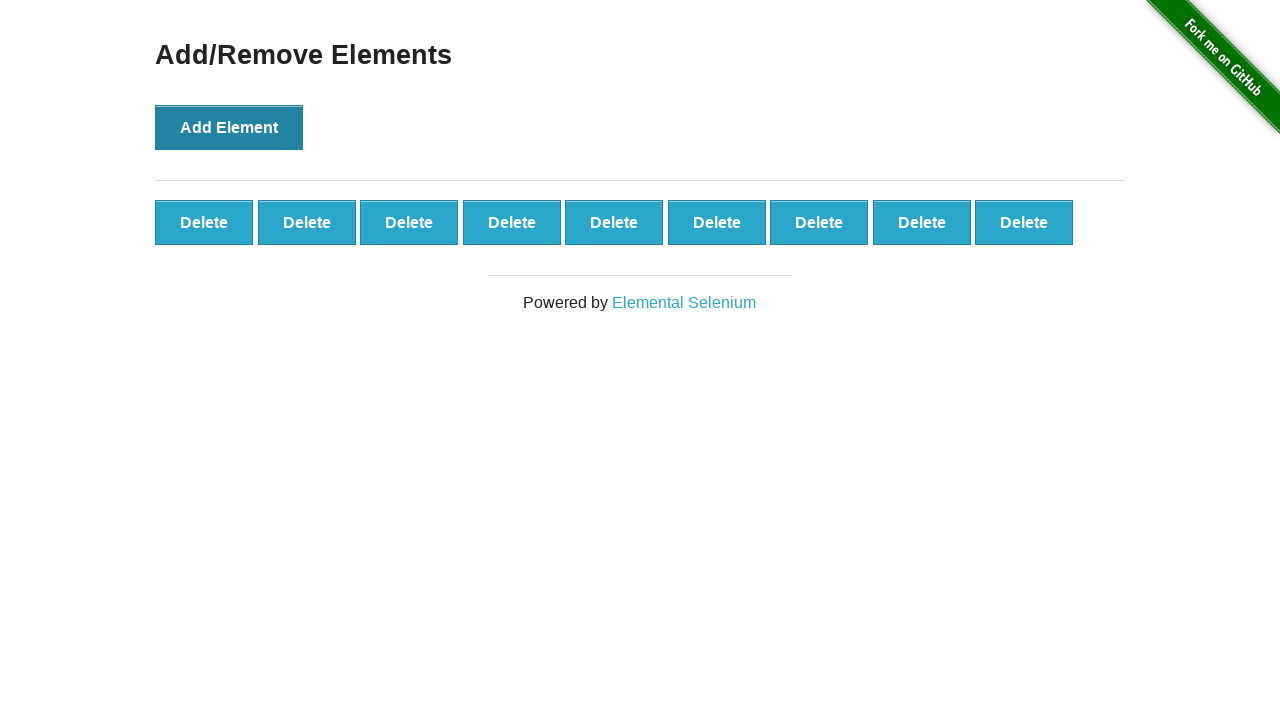

Verified that 9 Delete buttons were created
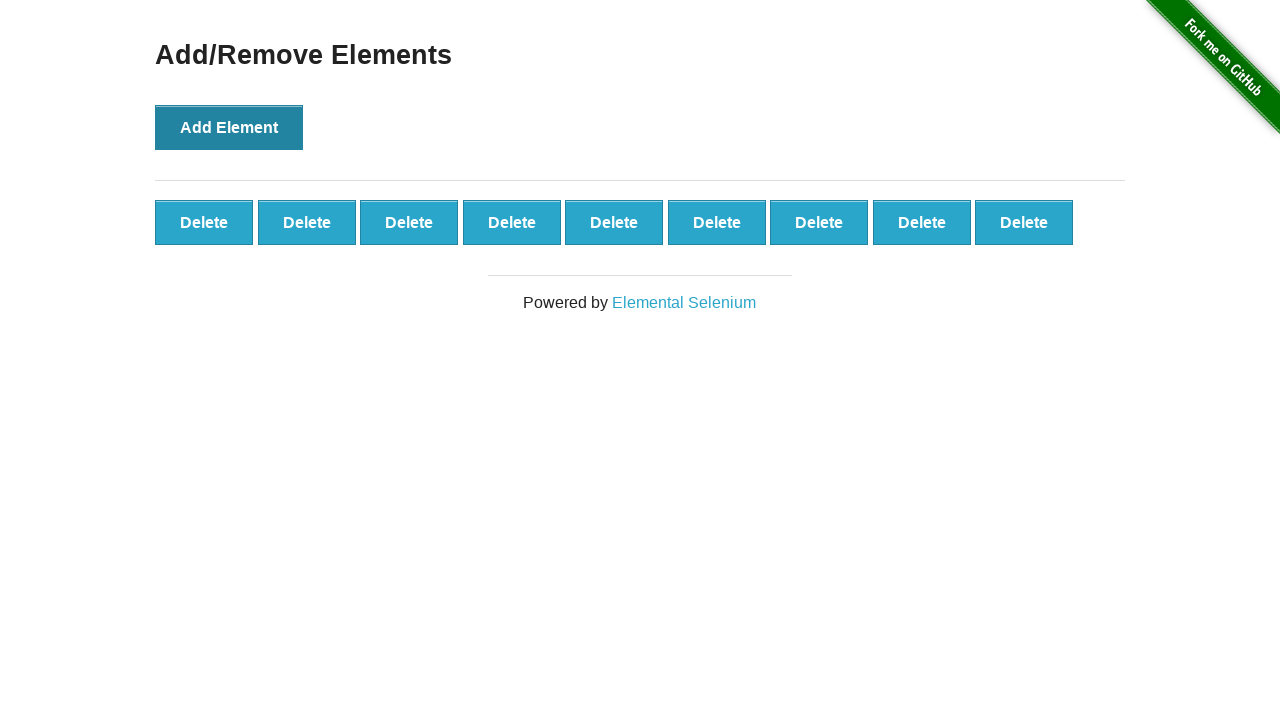

Clicked Delete button (remaining: 7) at (204, 222) on .added-manually >> nth=0
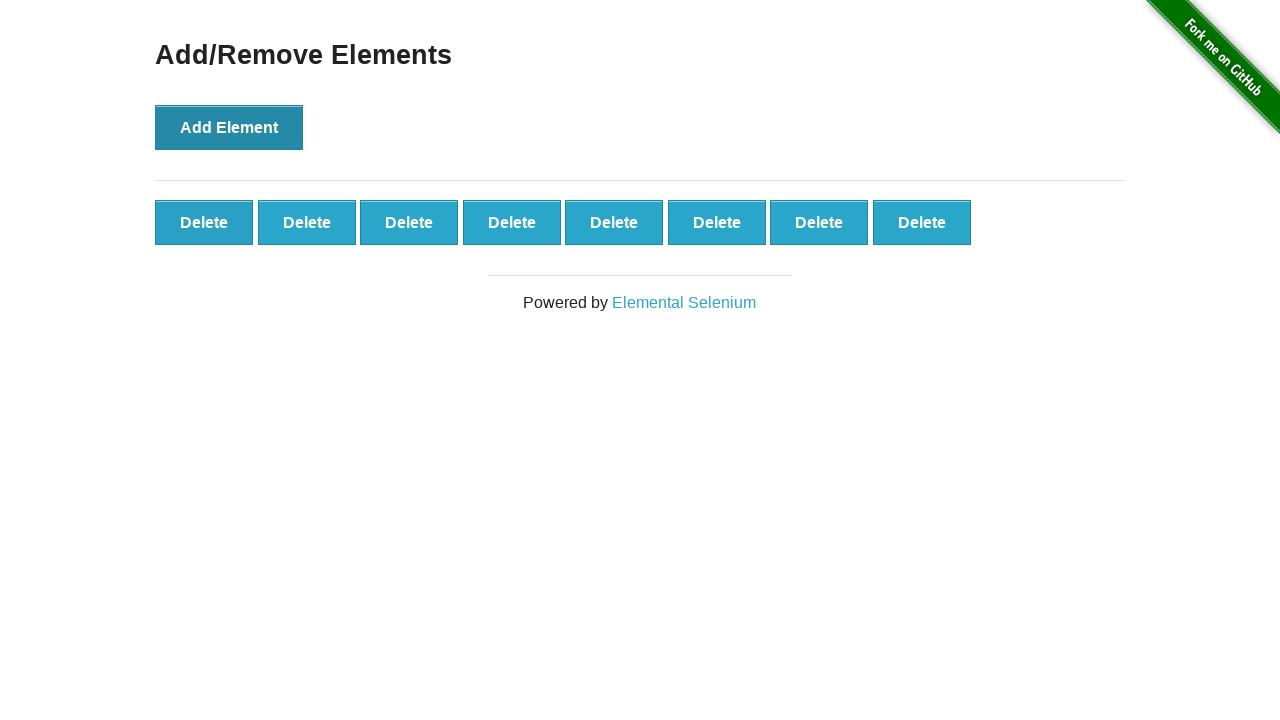

Clicked Delete button (remaining: 6) at (204, 222) on .added-manually >> nth=0
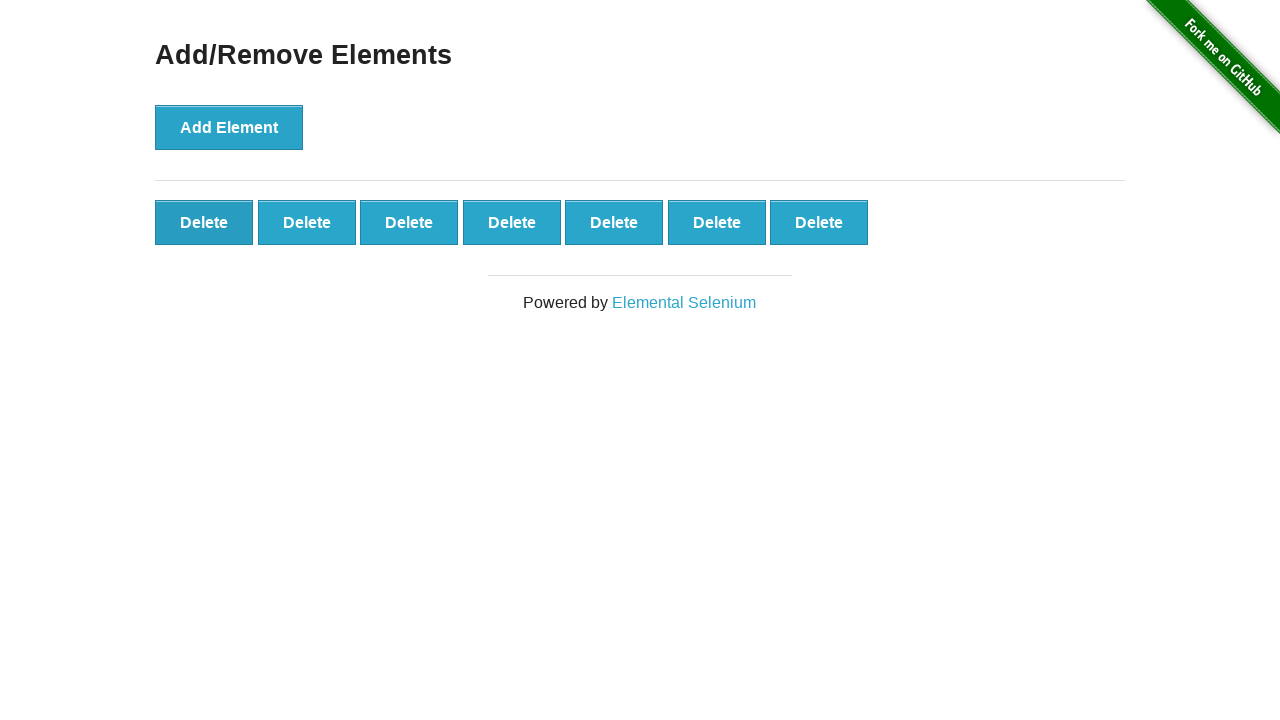

Clicked Delete button (remaining: 5) at (204, 222) on .added-manually >> nth=0
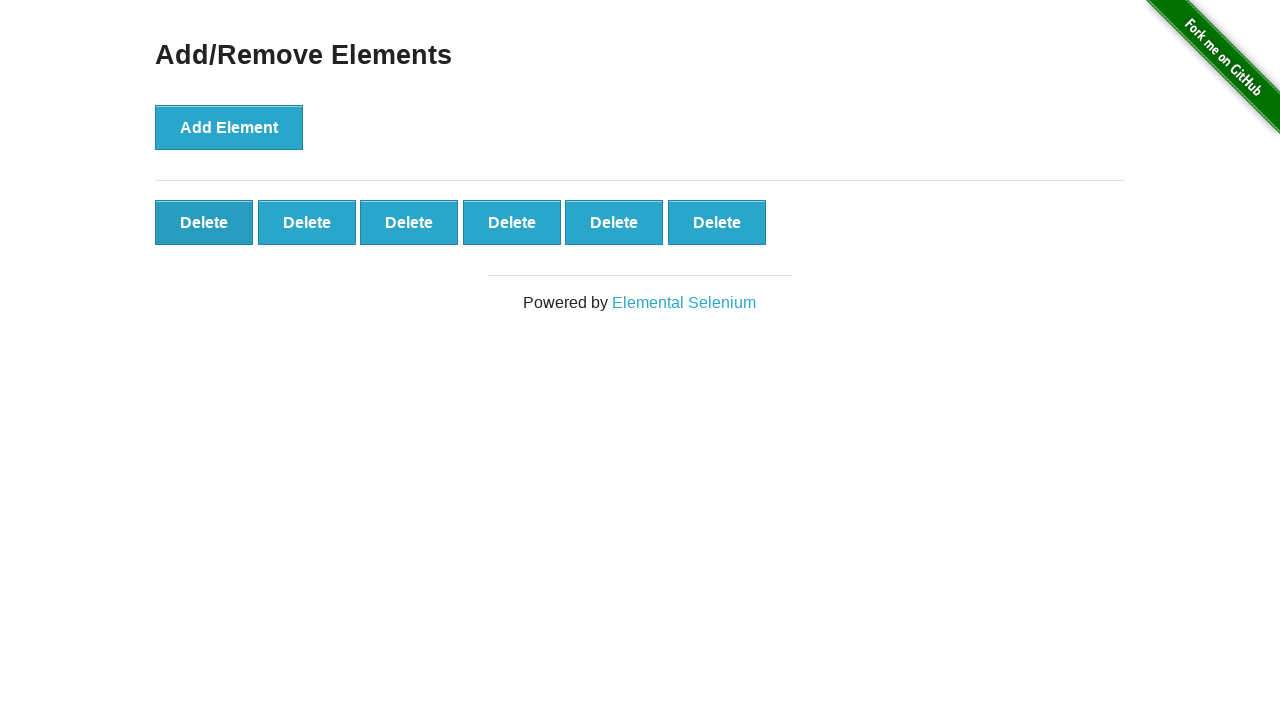

Clicked Delete button (remaining: 4) at (204, 222) on .added-manually >> nth=0
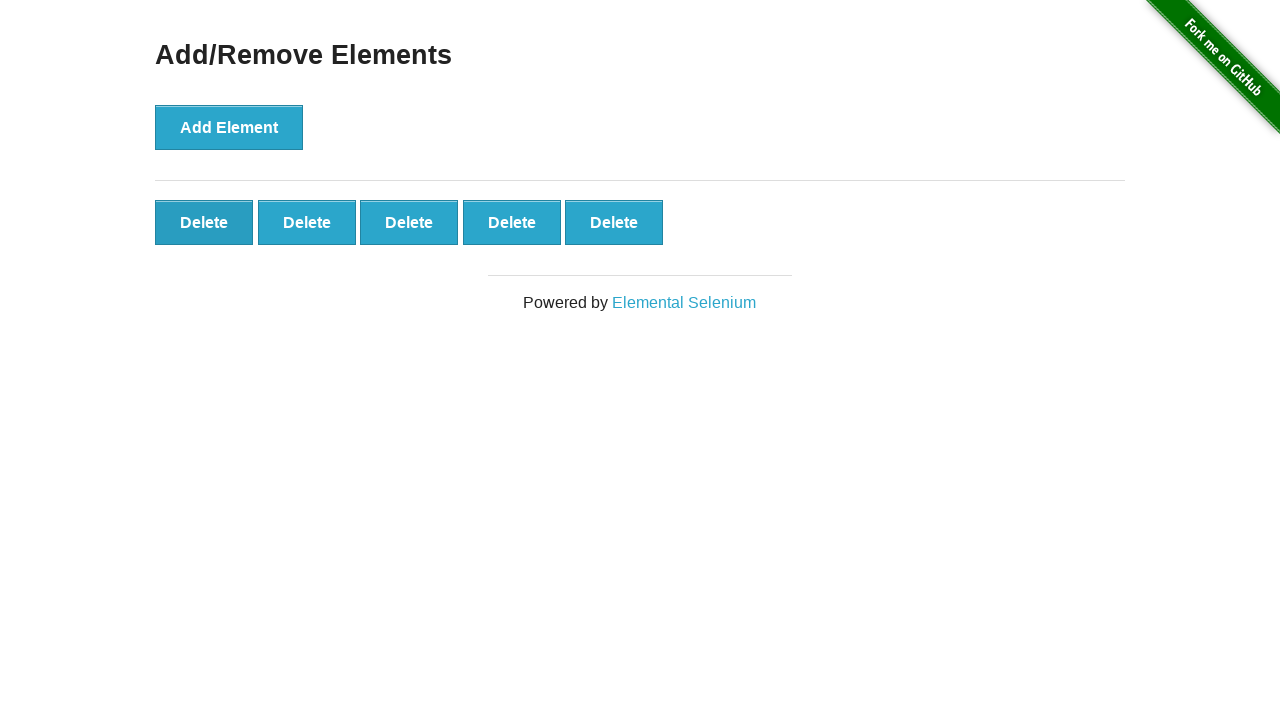

Clicked Delete button (remaining: 3) at (204, 222) on .added-manually >> nth=0
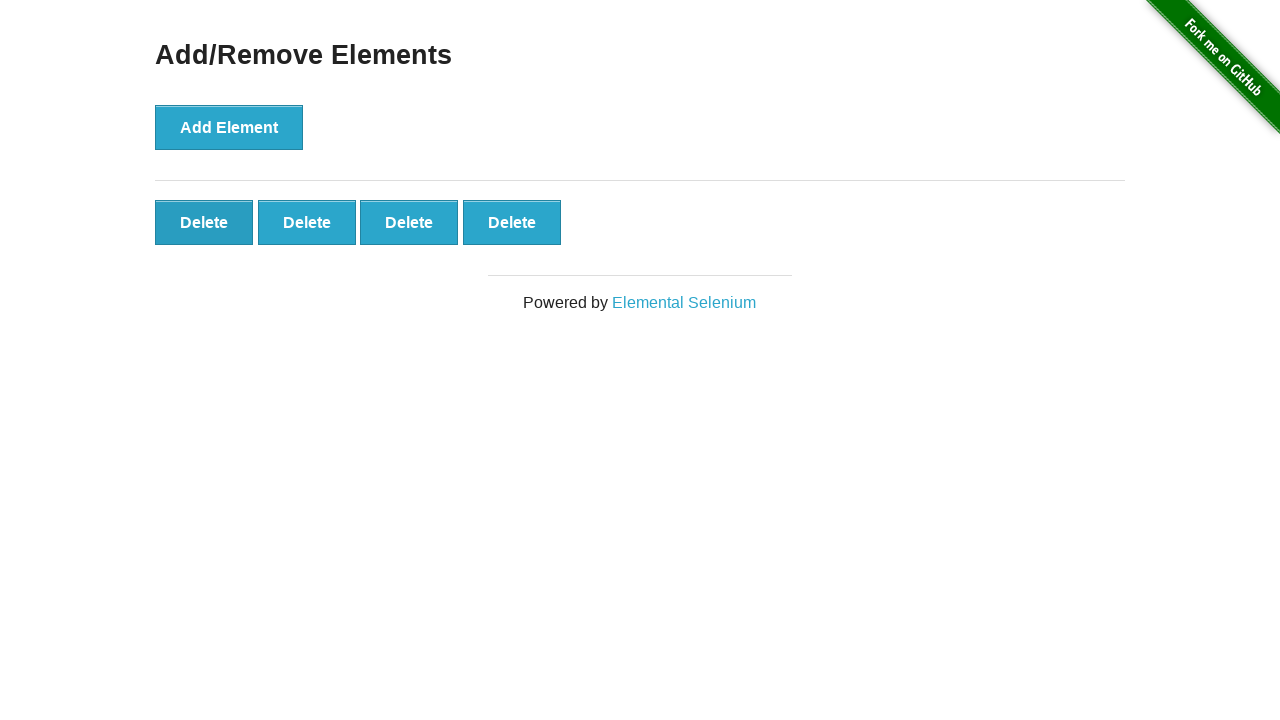

Clicked Delete button (remaining: 2) at (204, 222) on .added-manually >> nth=0
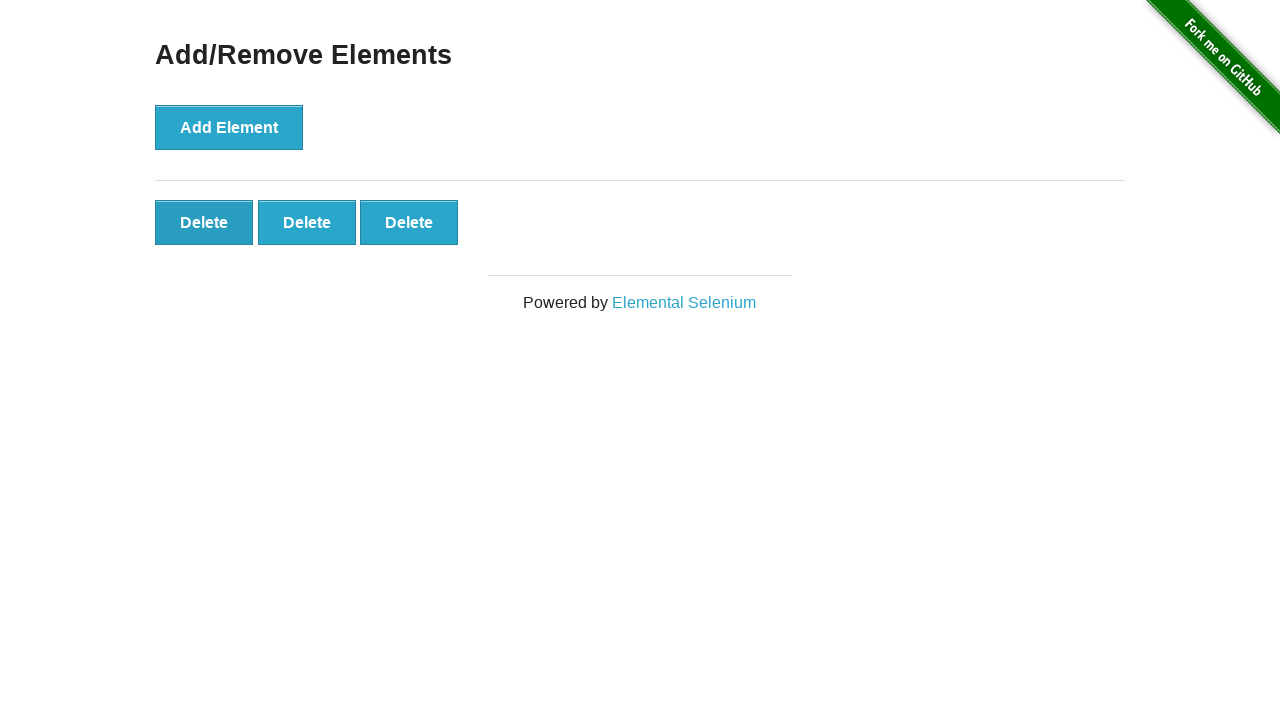

Clicked Delete button (remaining: 1) at (204, 222) on .added-manually >> nth=0
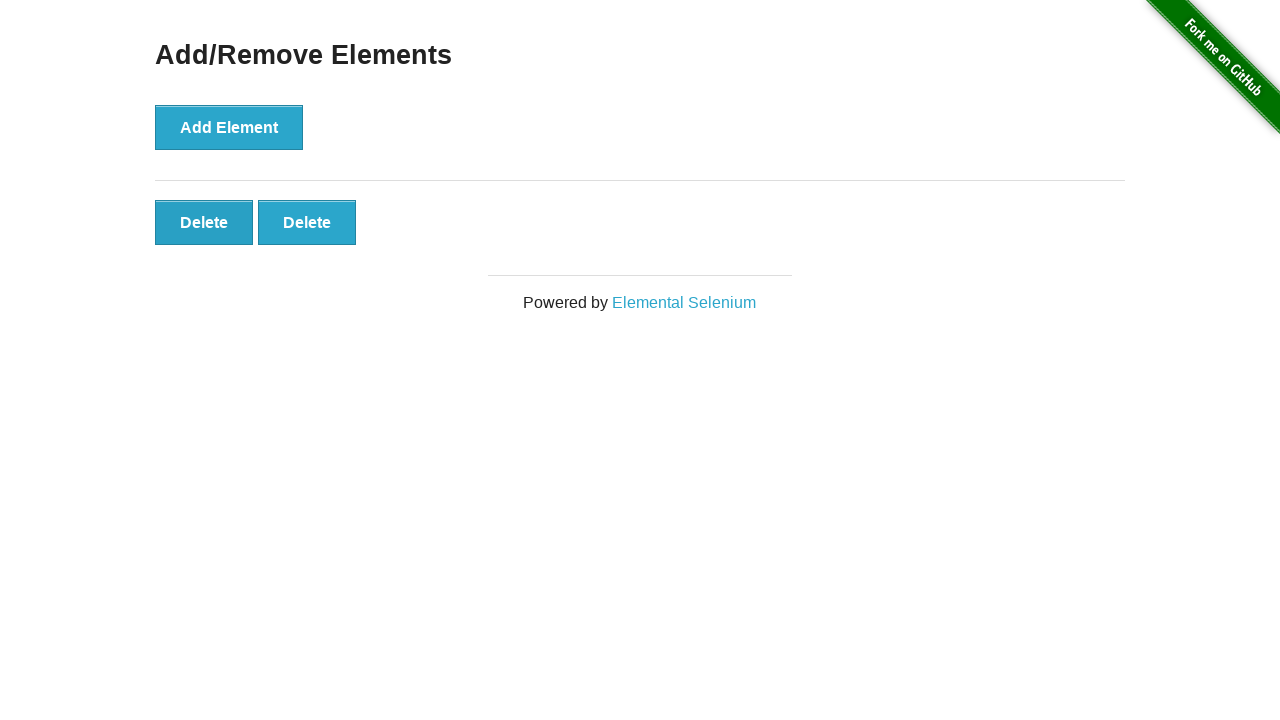

Clicked Delete button (remaining: 0) at (204, 222) on .added-manually >> nth=0
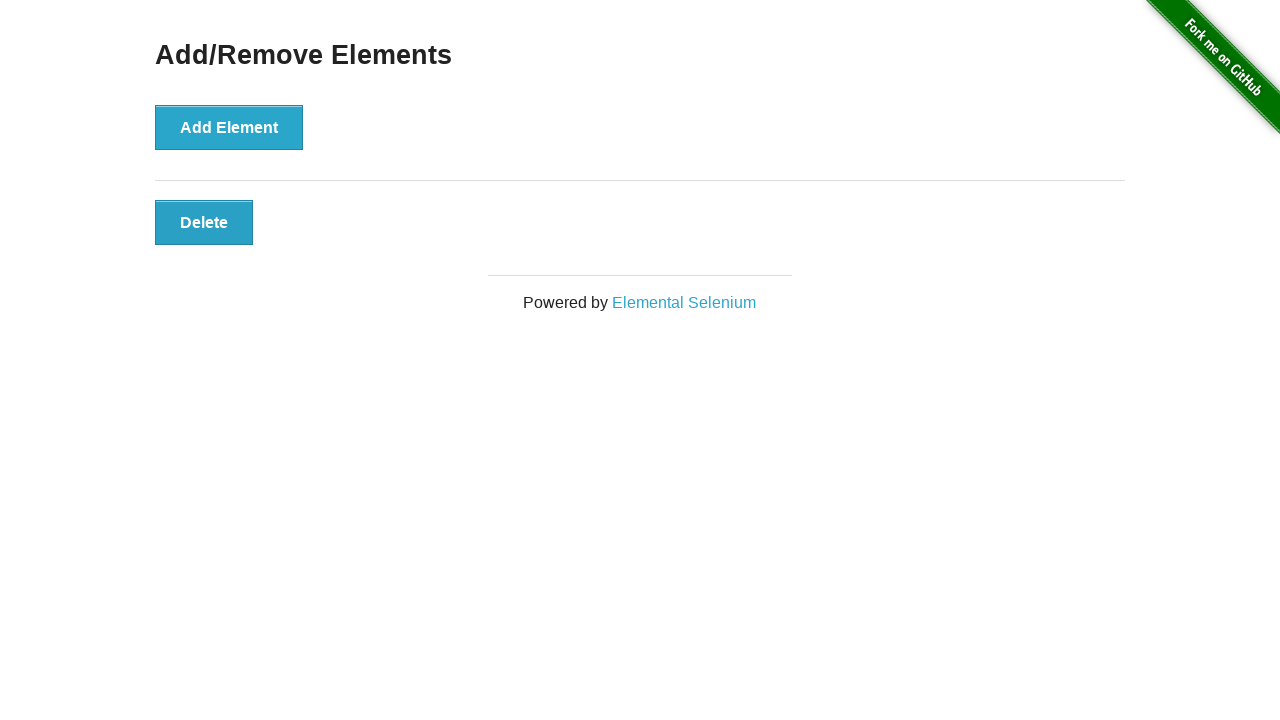

Clicked Delete button (remaining: -1) at (204, 222) on .added-manually >> nth=0
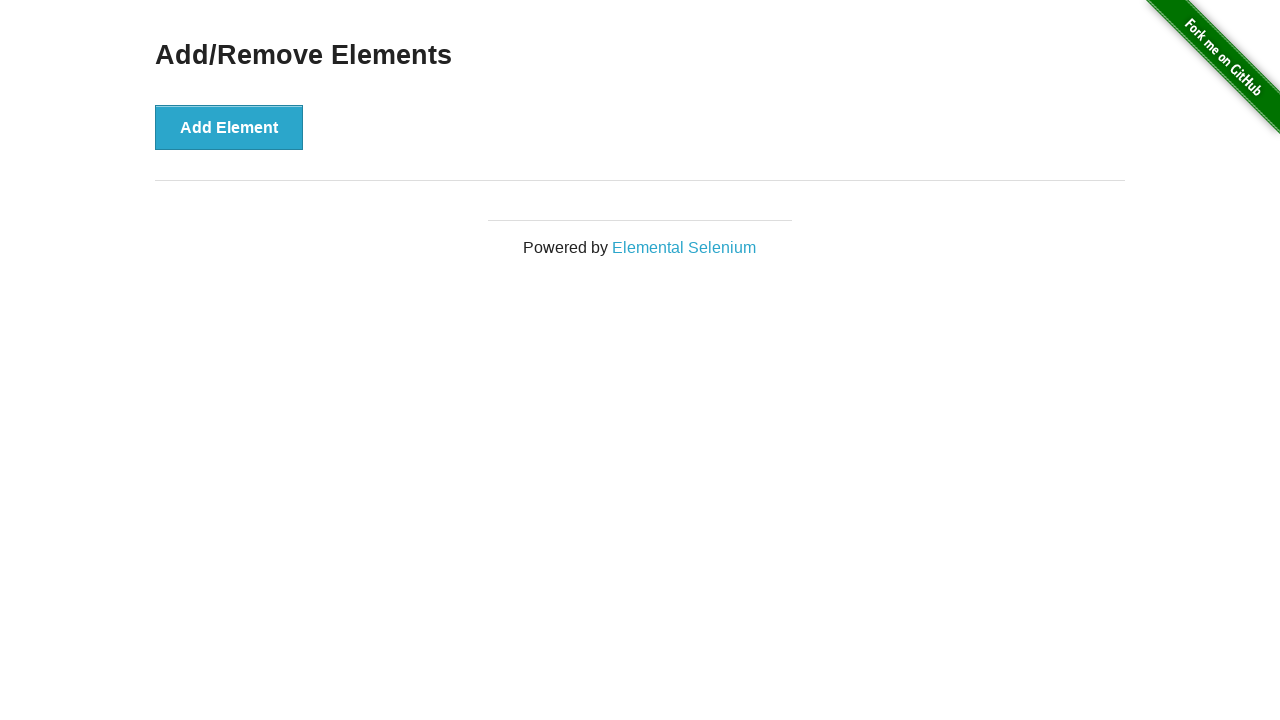

Verified that all Delete buttons have been removed
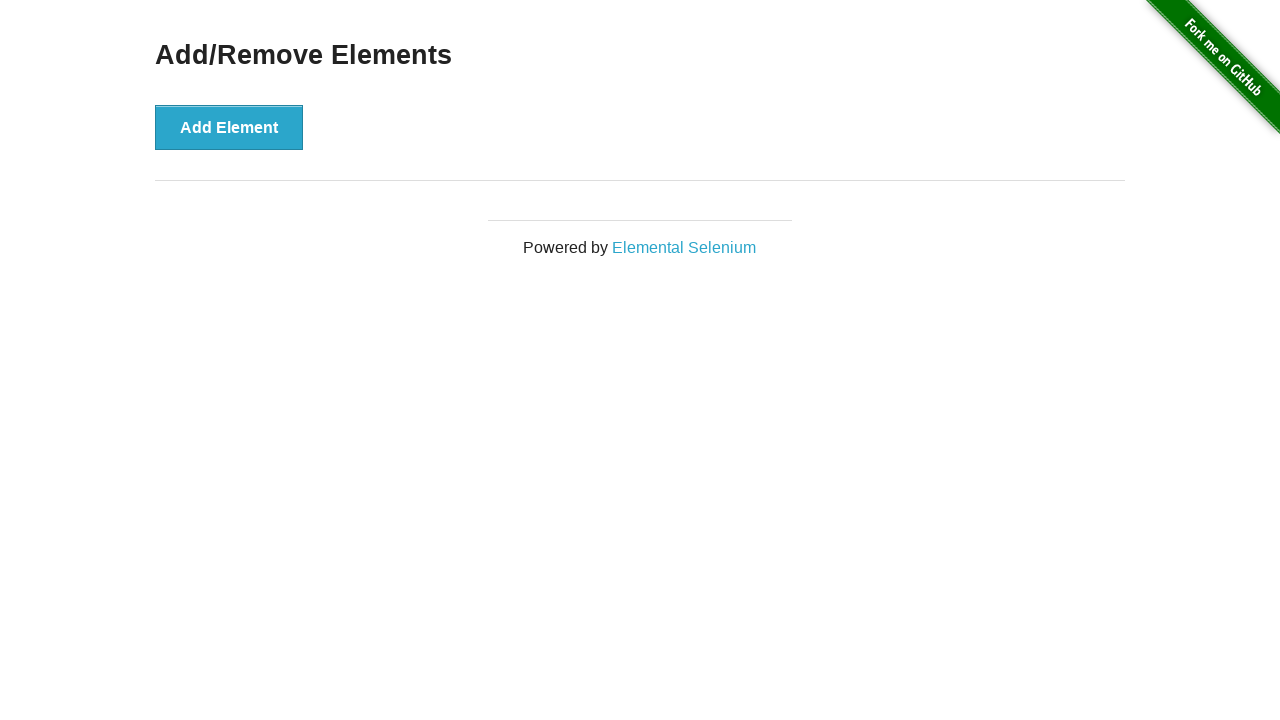

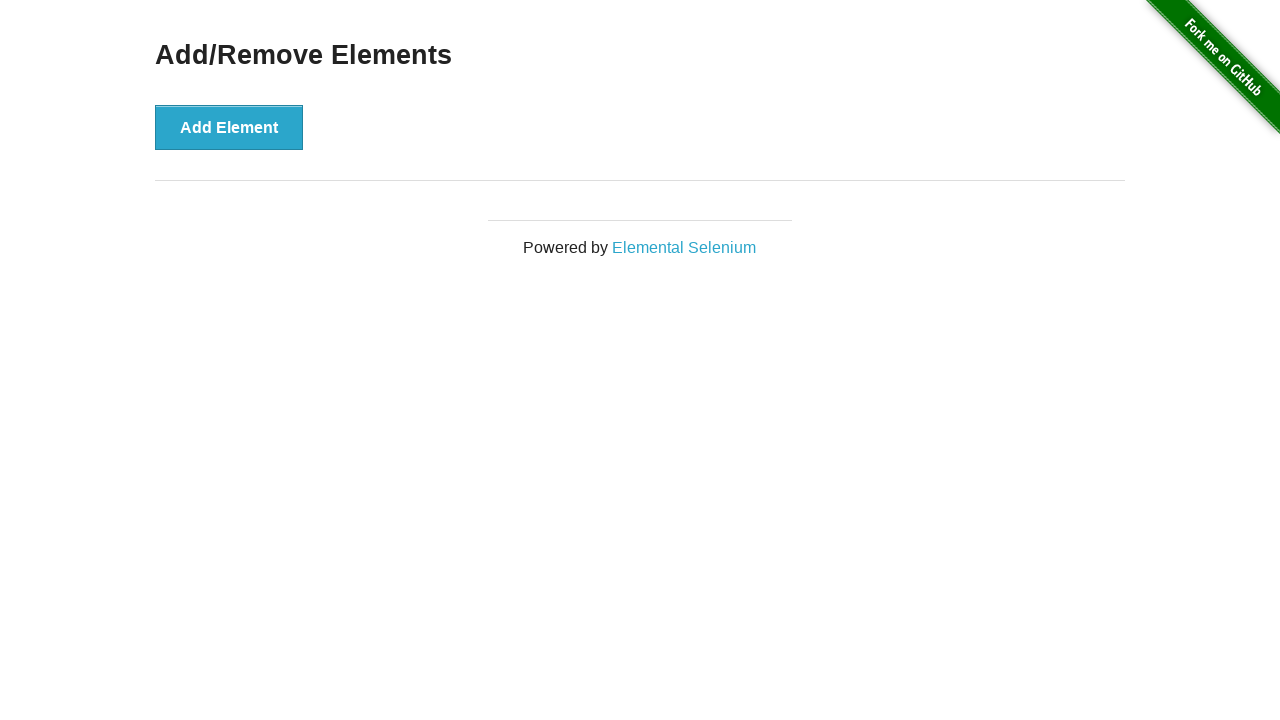